Tests dynamic controls by toggling a checkbox's presence and enabling/disabling a text input field

Starting URL: https://the-internet.herokuapp.com/dynamic_controls

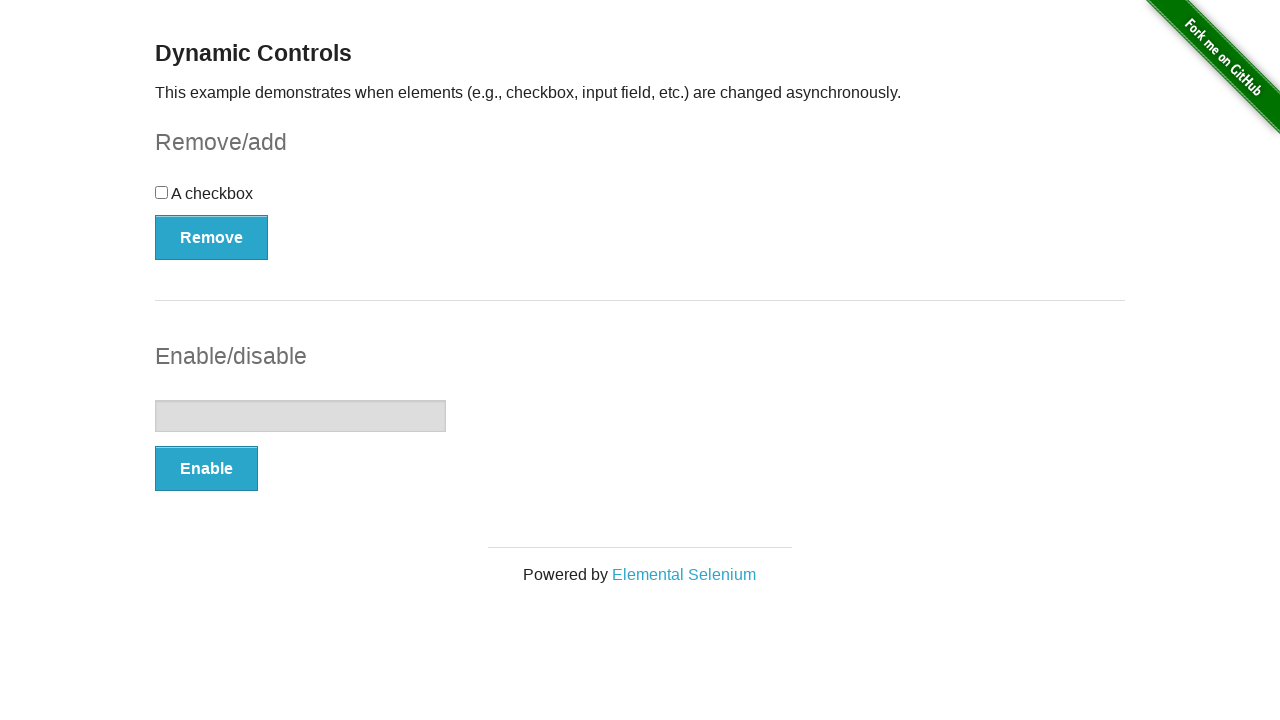

Clicked checkbox to toggle its presence at (162, 192) on input[type='checkbox']
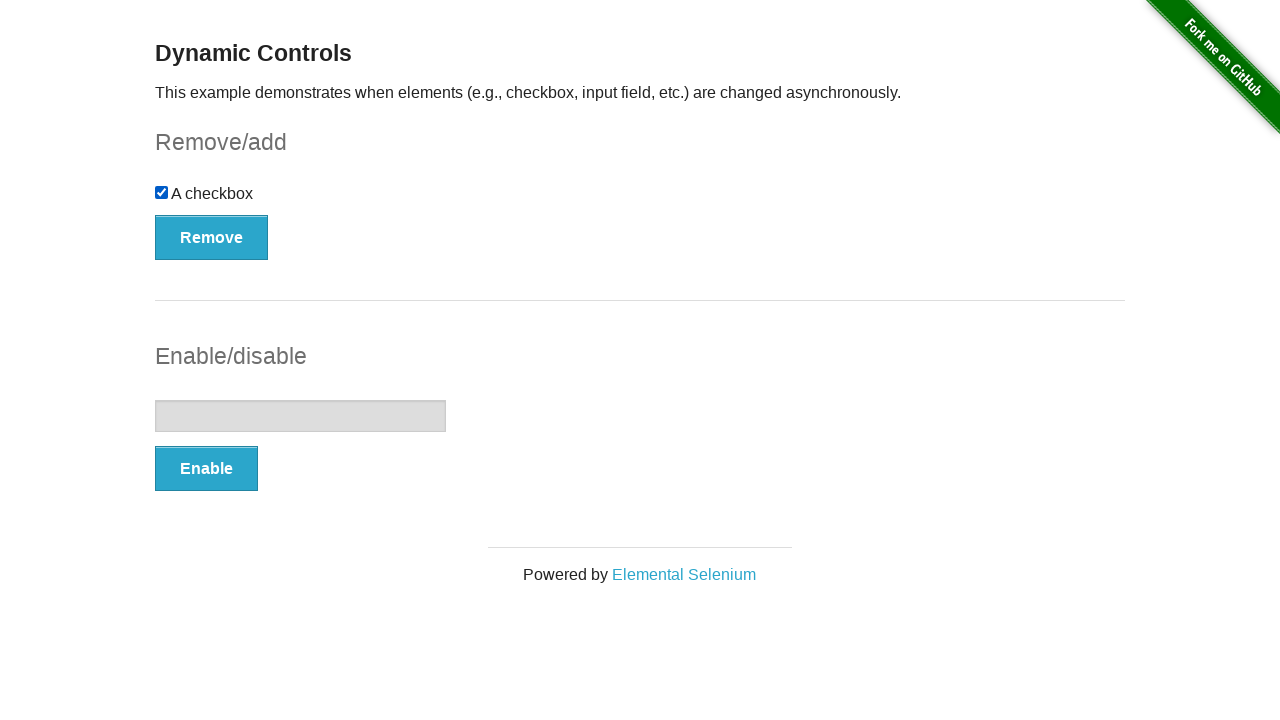

Clicked Remove button to remove the checkbox at (212, 237) on button:text('Remove')
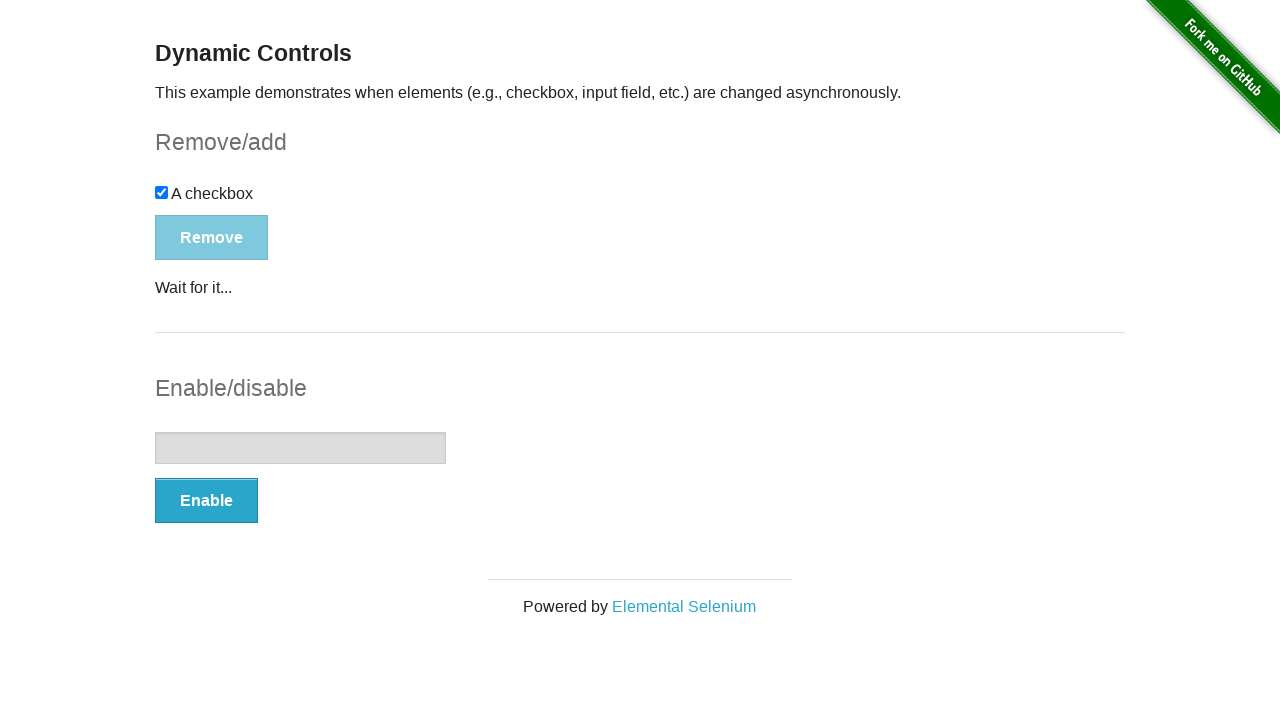

Removal confirmation message appeared
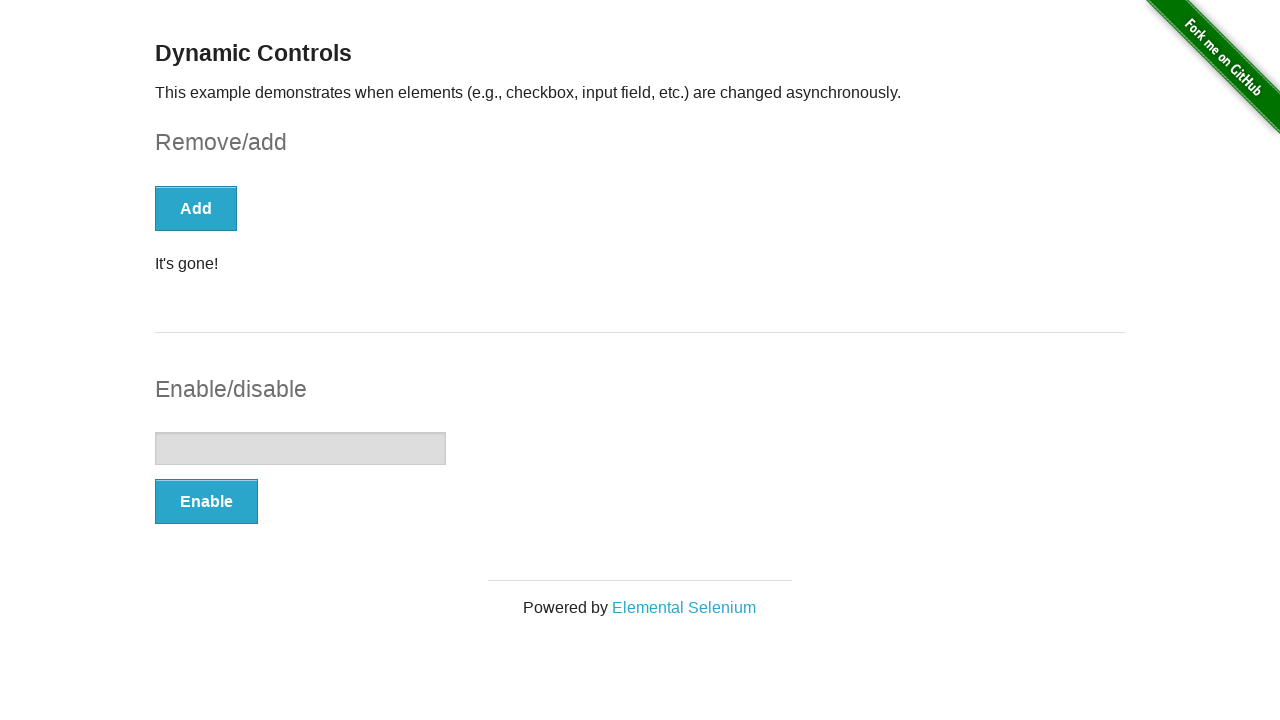

Clicked Enable button to enable the text input field at (206, 501) on button:text('Enable')
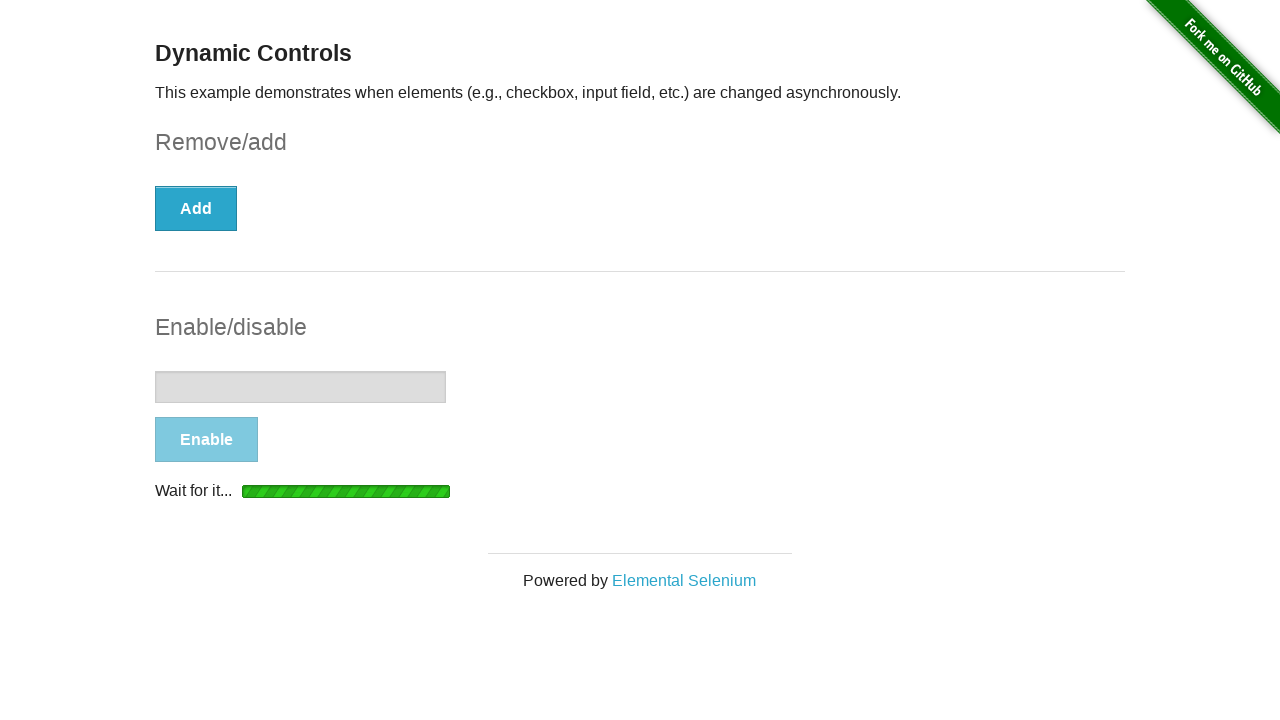

Text input field is now enabled
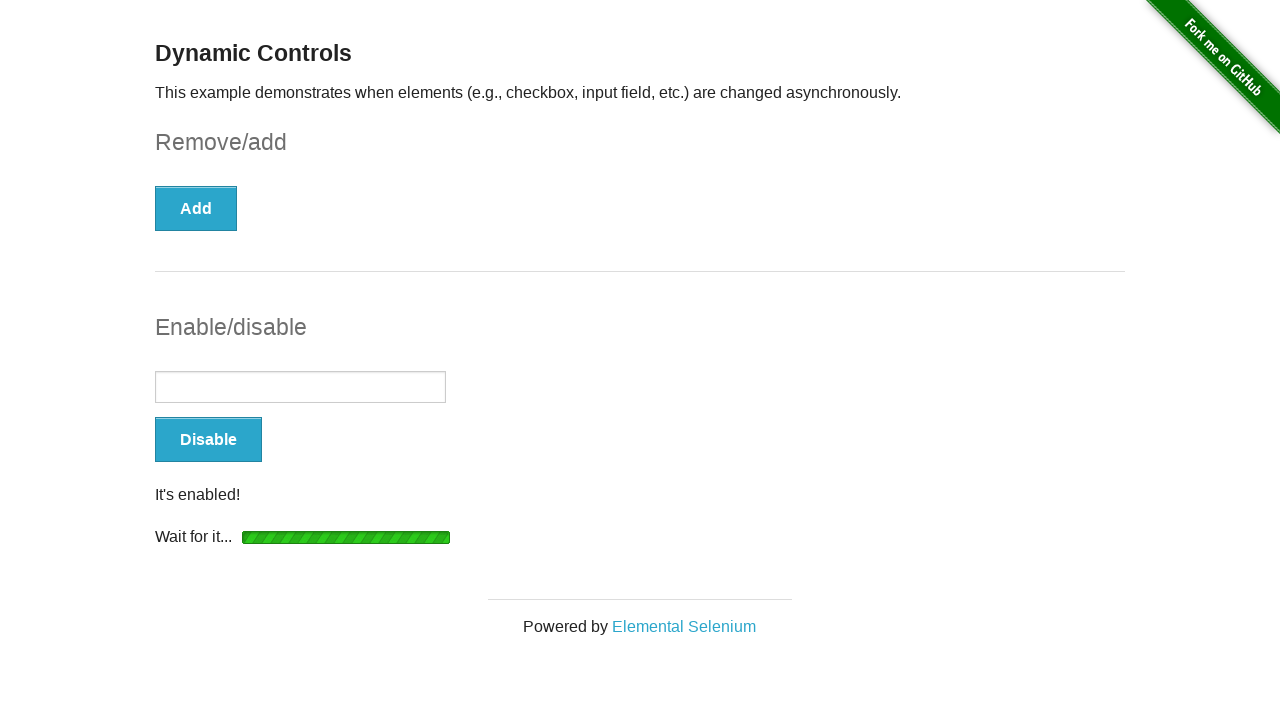

Filled text input field with 'Hello' on input[type='text']
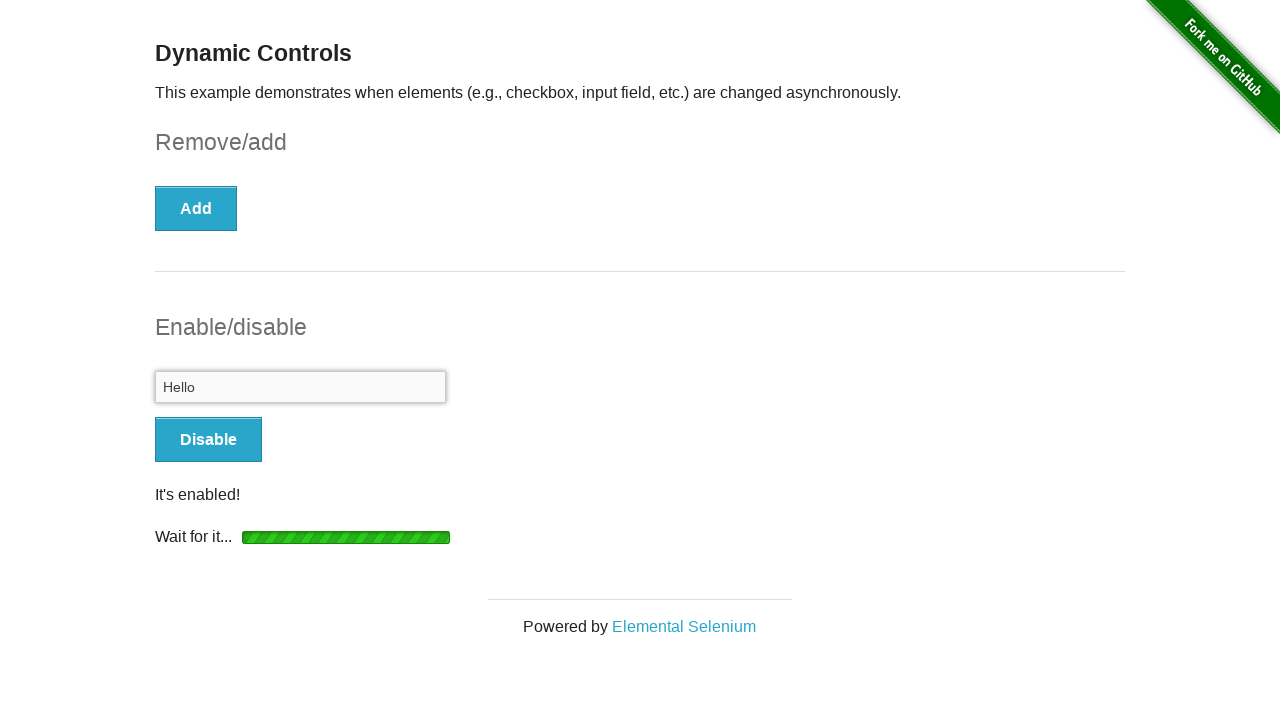

Clicked Disable button to disable the text input field at (208, 440) on button:text('Disable')
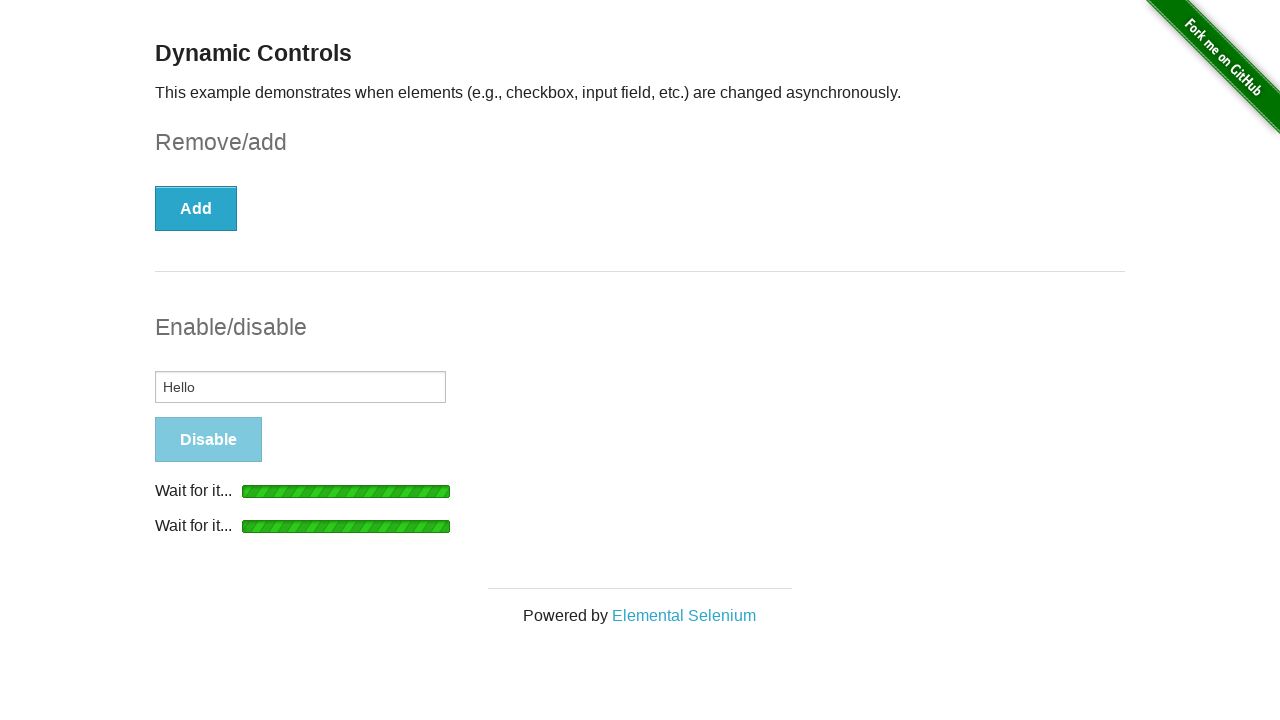

Disable confirmation message appeared
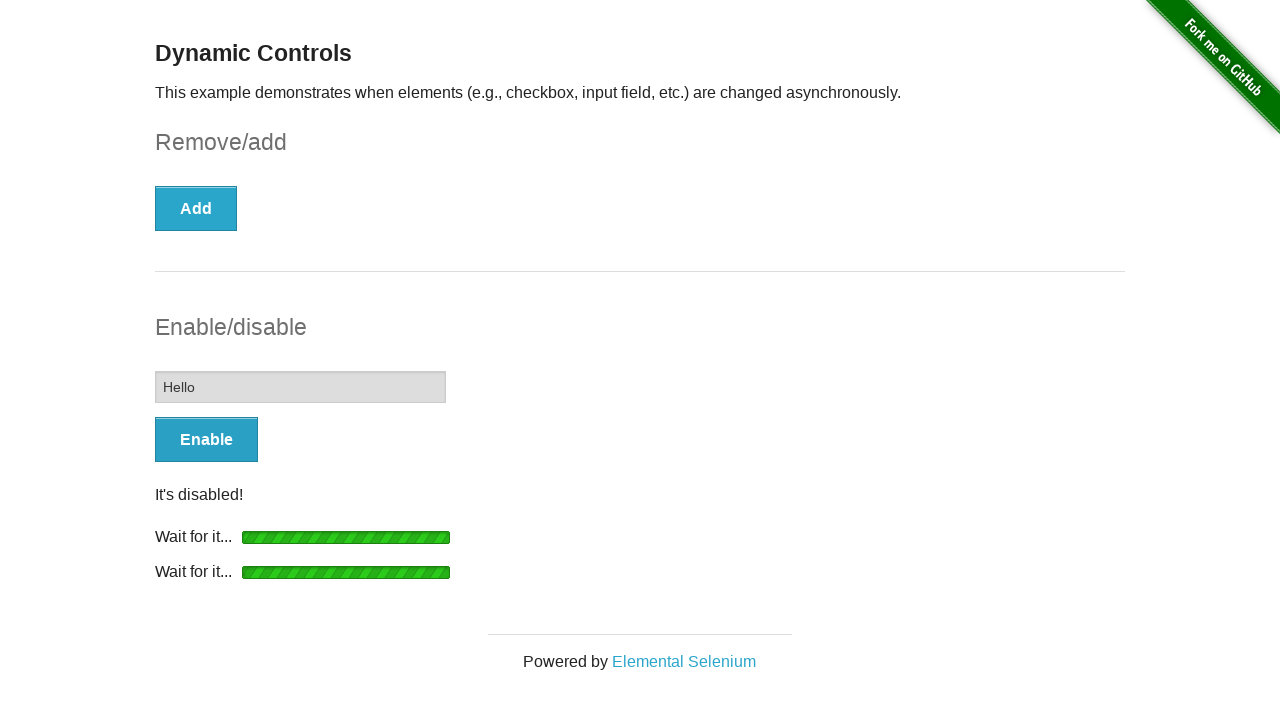

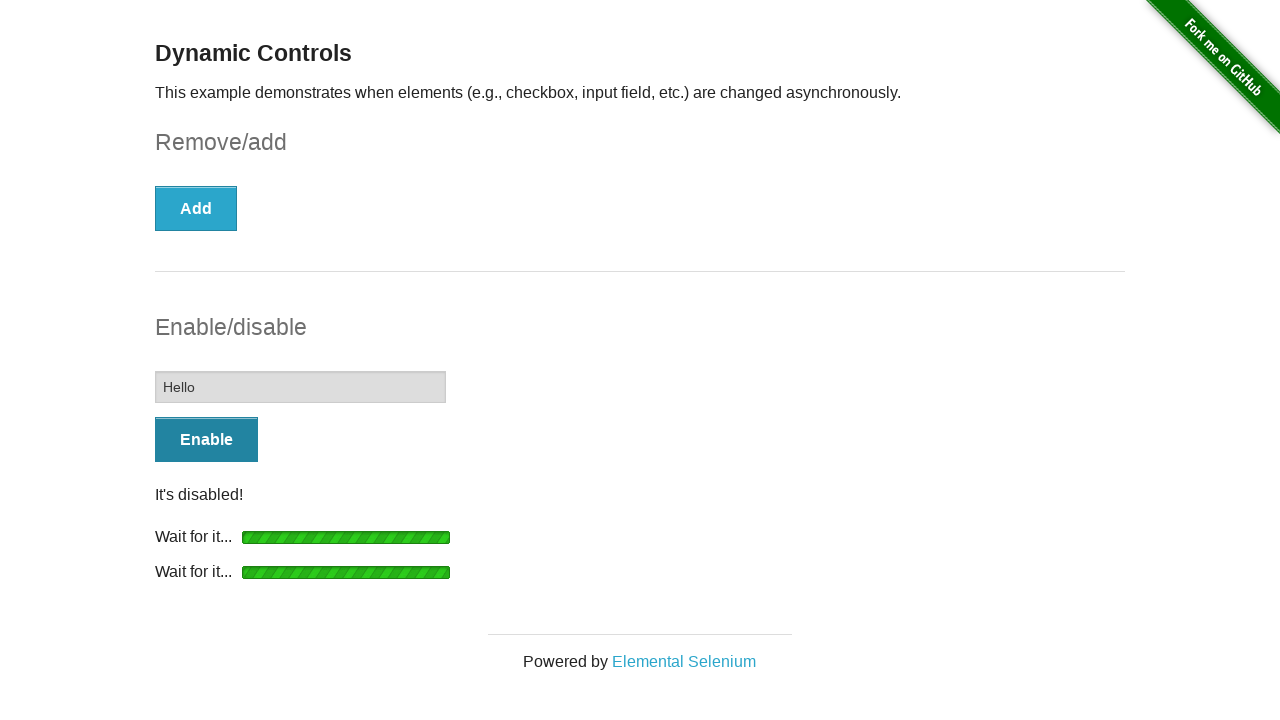